Tests checkbox functionality by clicking a checkbox and verifying its selected state

Starting URL: https://the-internet.herokuapp.com/

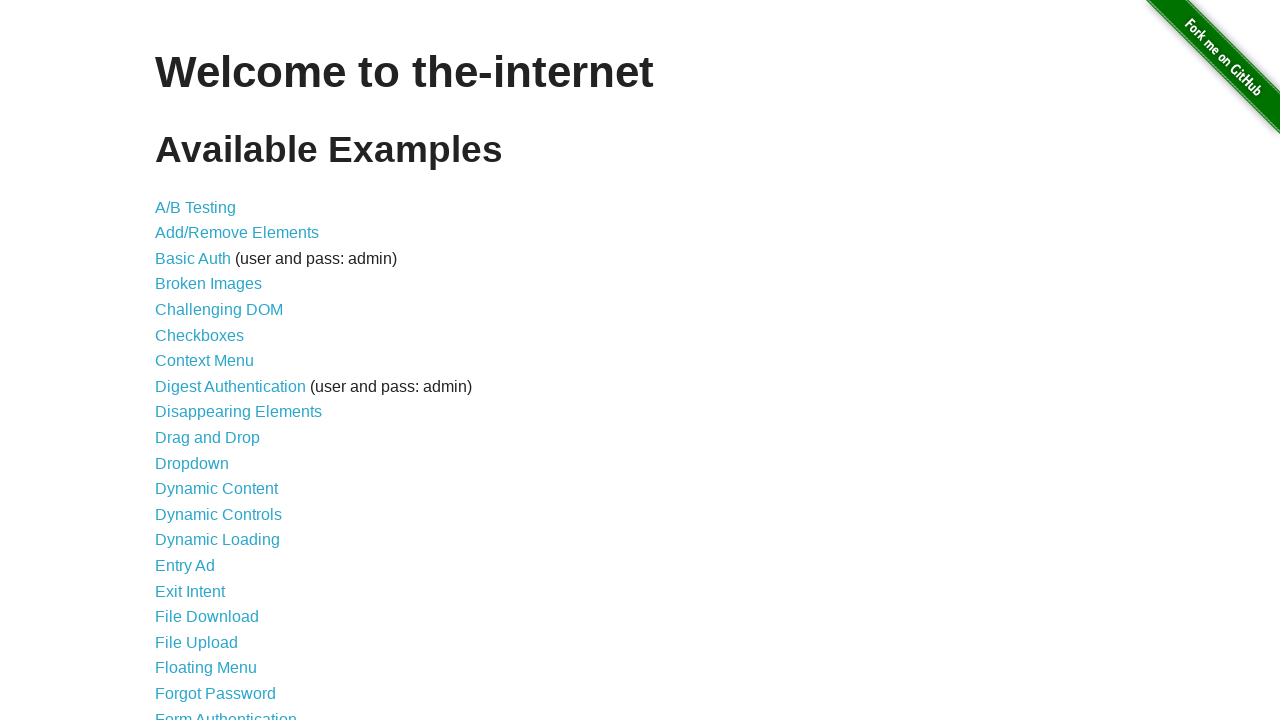

Clicked link to navigate to checkboxes page at (200, 335) on xpath=//a[contains(@href, "/checkboxes")]
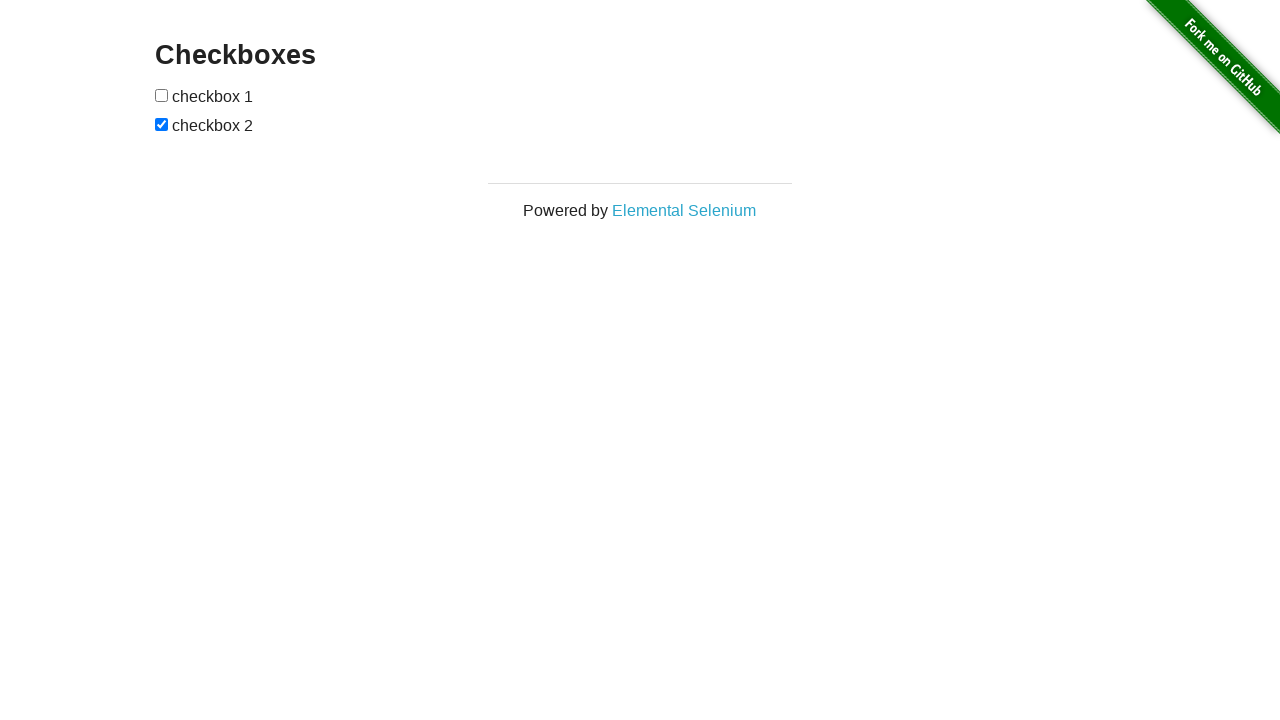

Checkbox page loaded and element with id 'checkboxes' is visible
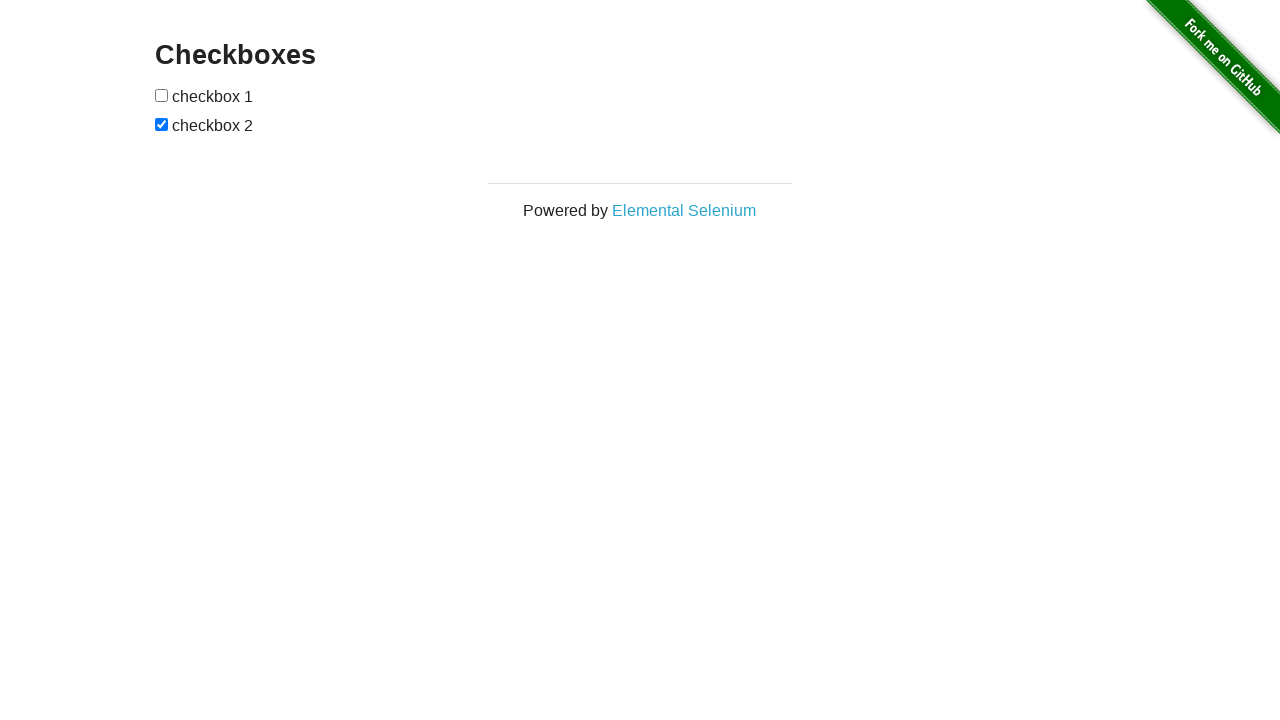

Clicked the first checkbox at (162, 95) on xpath=//*[@id="checkboxes"]/input[1]
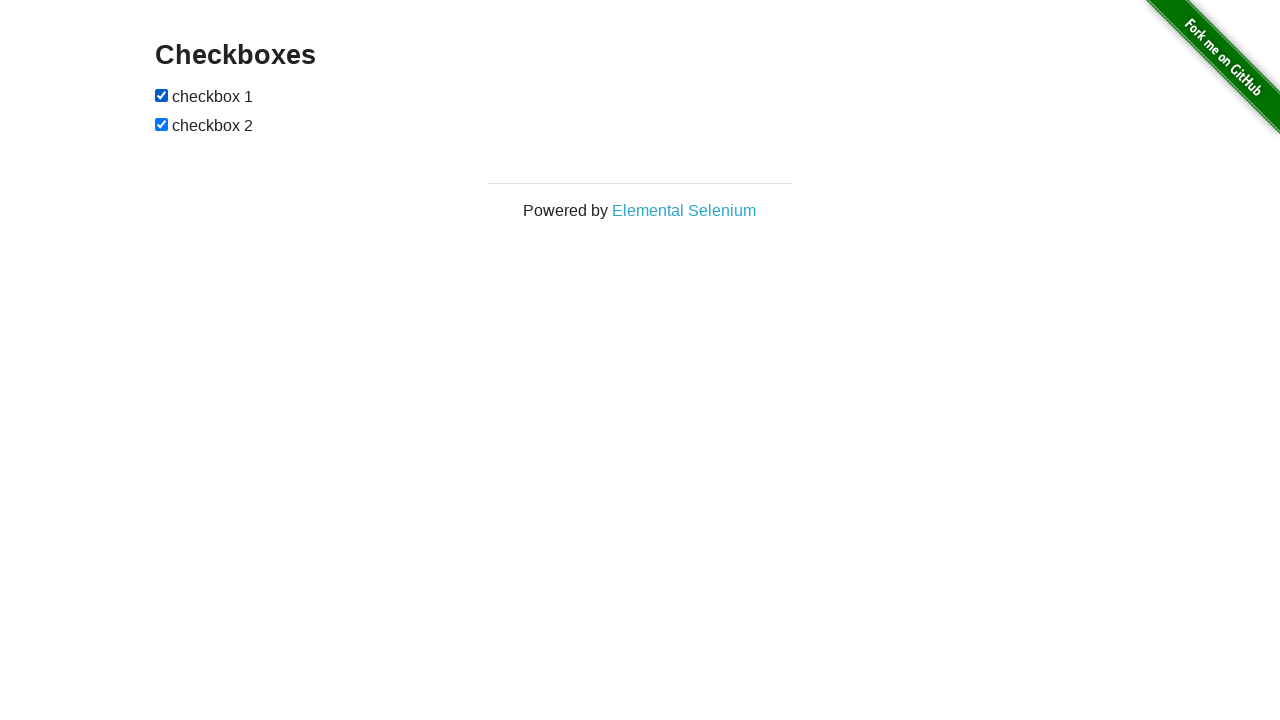

Verified that the first checkbox is now in checked state
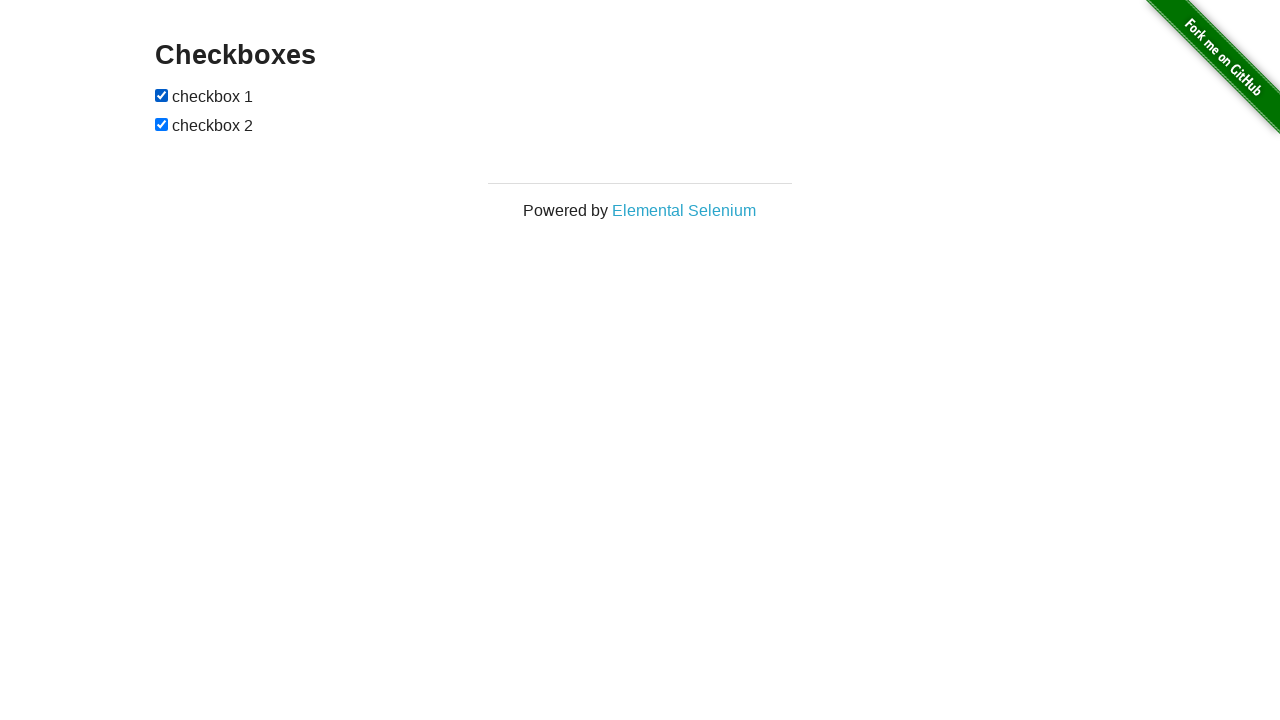

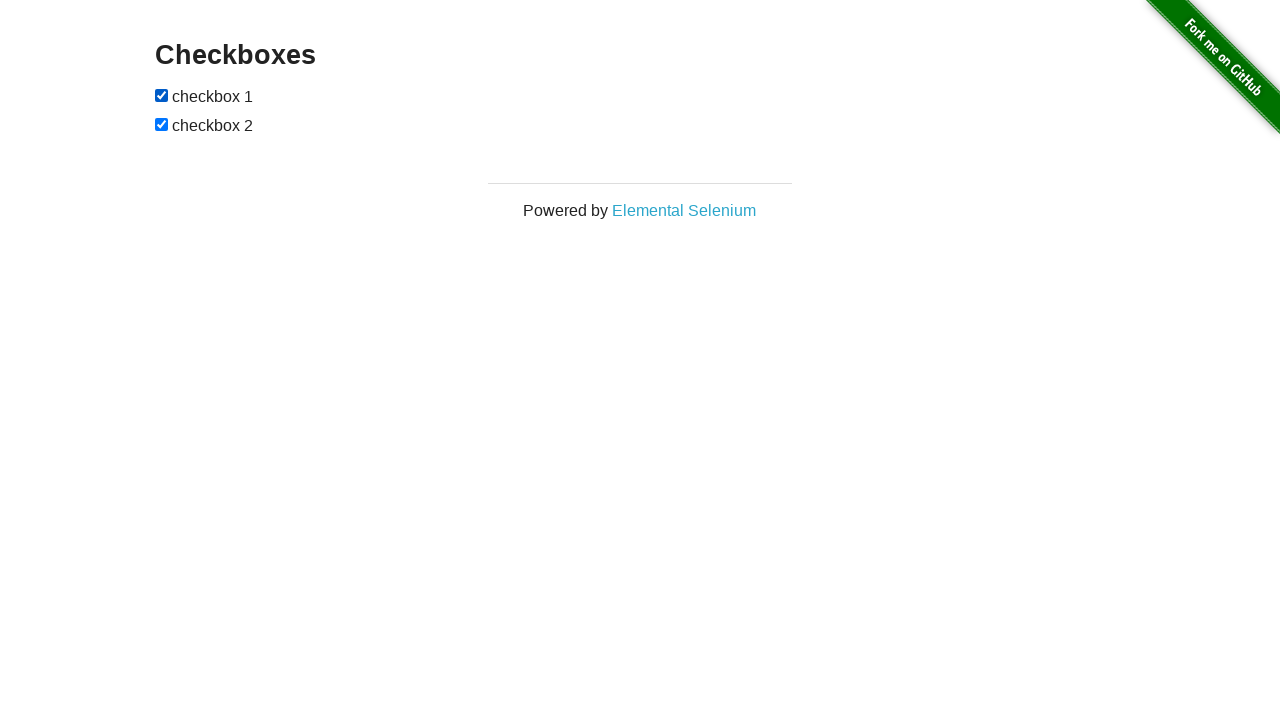